Navigates to the RedBus homepage, simulating an account deletion flow setup.

Starting URL: https://www.redbus.in/

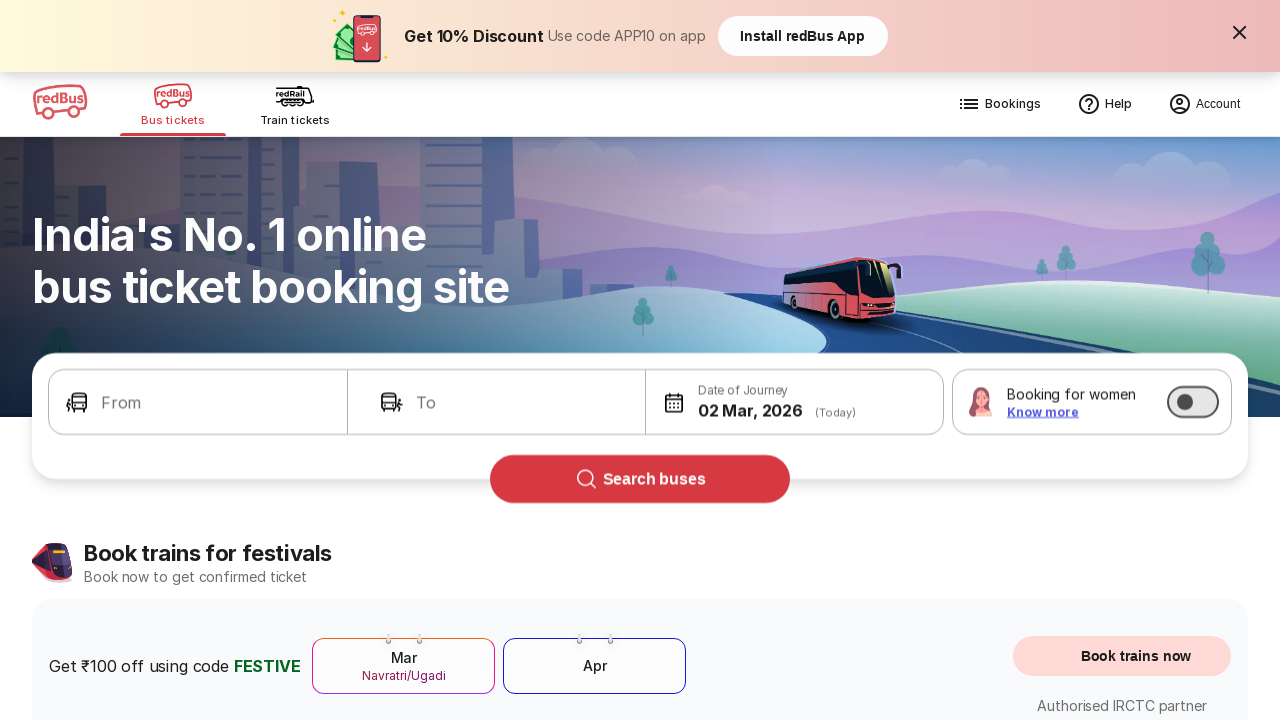

Waited for RedBus homepage to fully load (domcontentloaded)
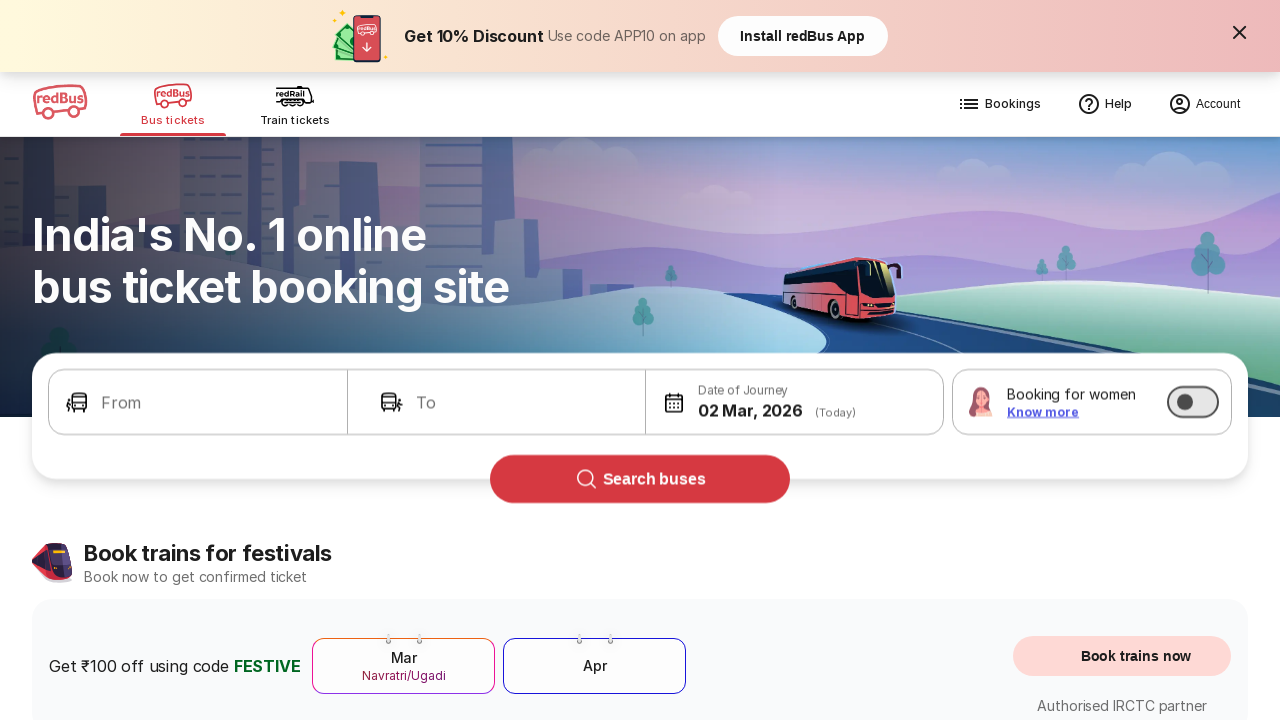

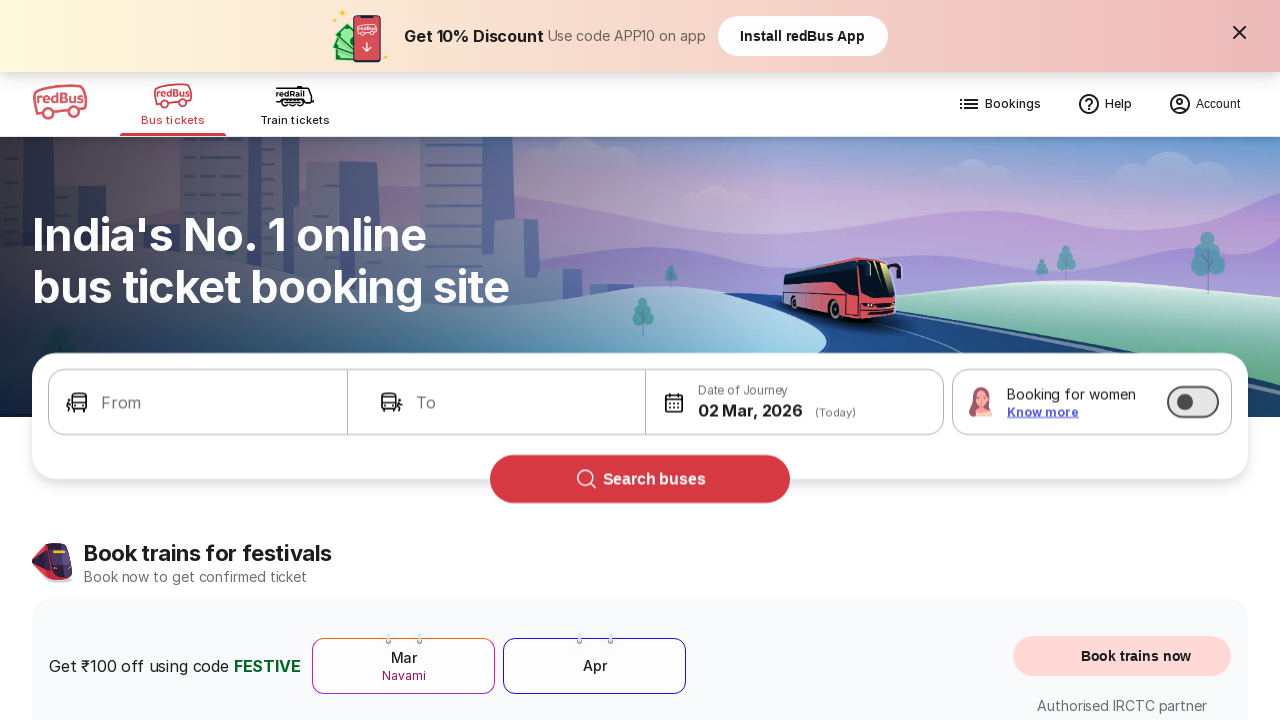